Tests division by zero error handling

Starting URL: https://testsheepnz.github.io/BasicCalculator.html

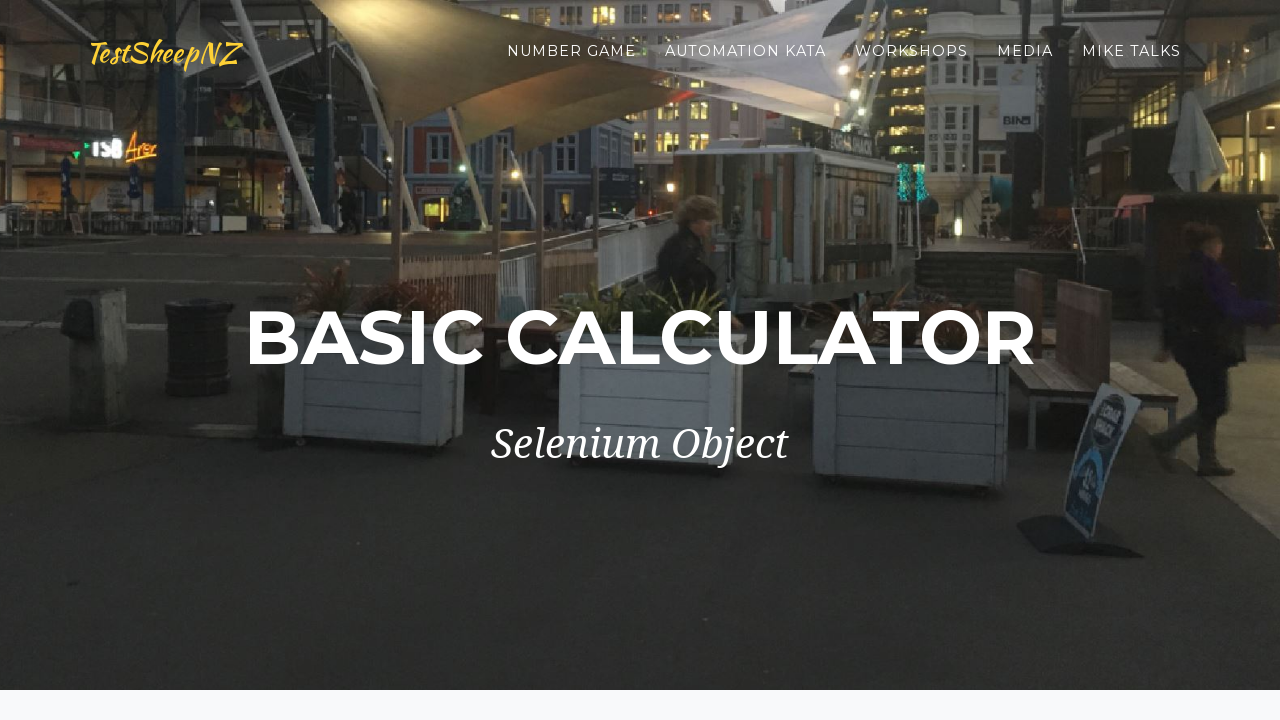

Selected build option 1 on #selectBuild
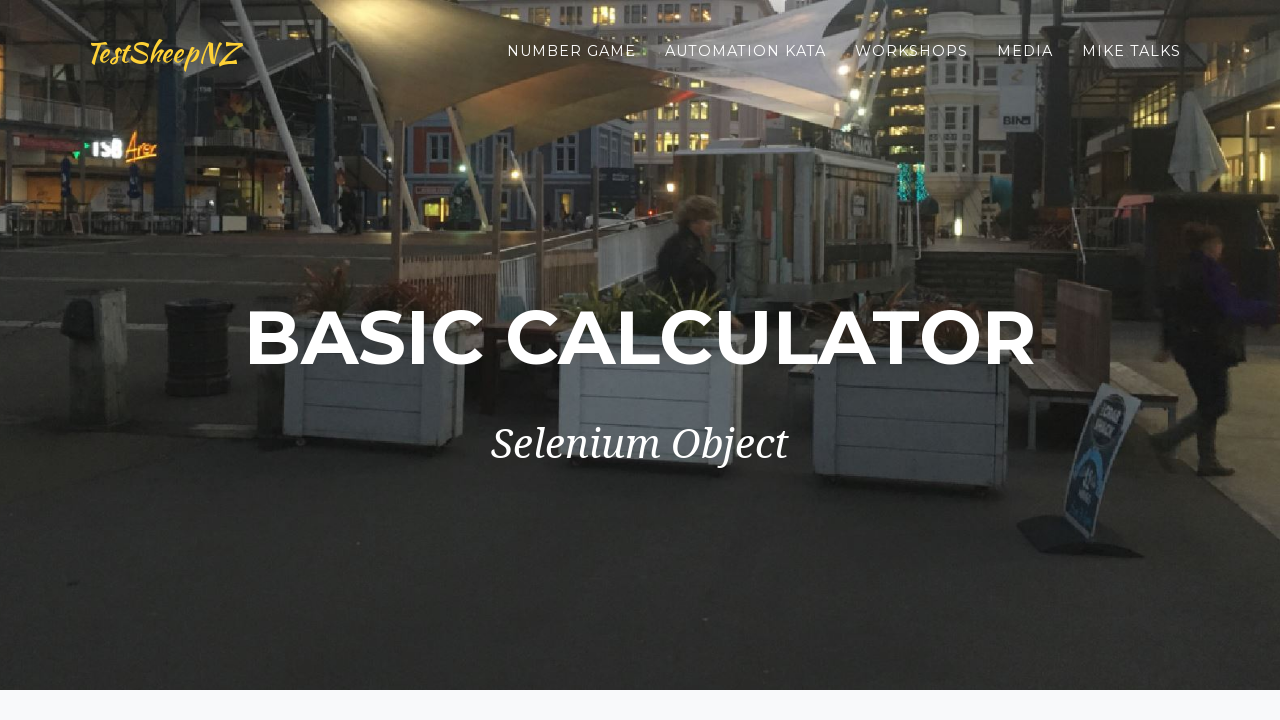

Filled first number field with 0 on #number1Field
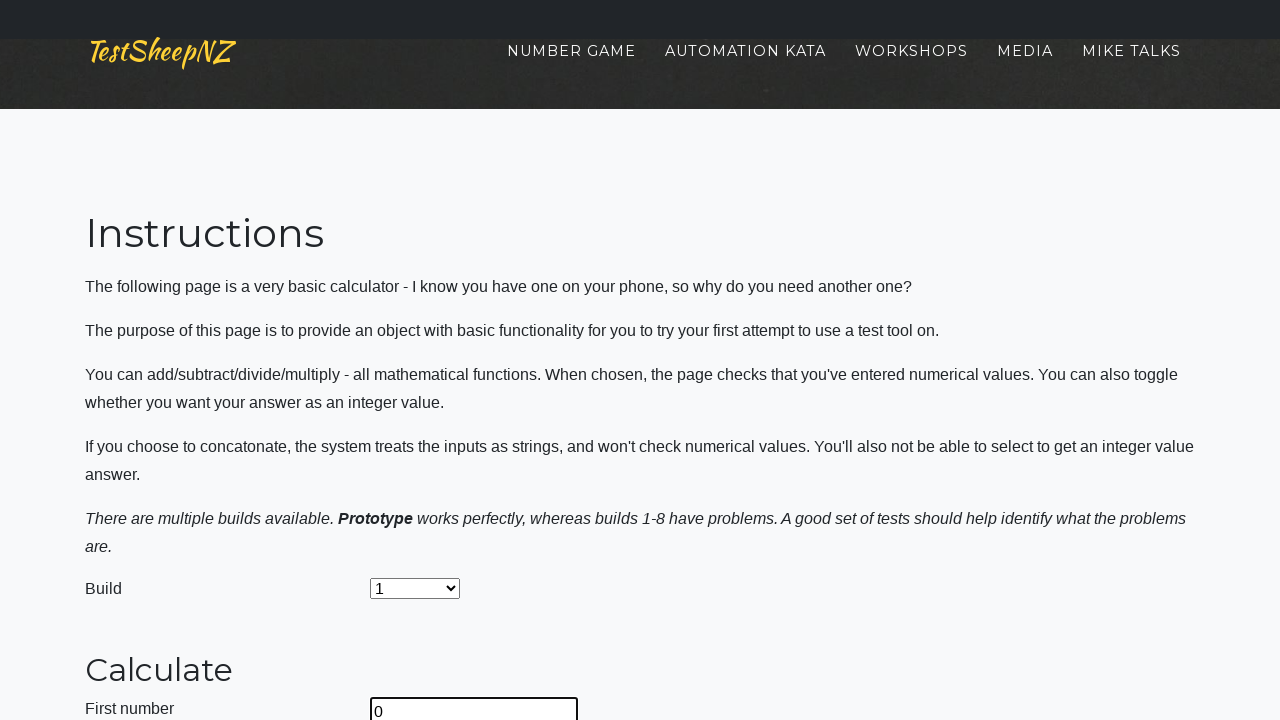

Filled second number field with 0 on #number2Field
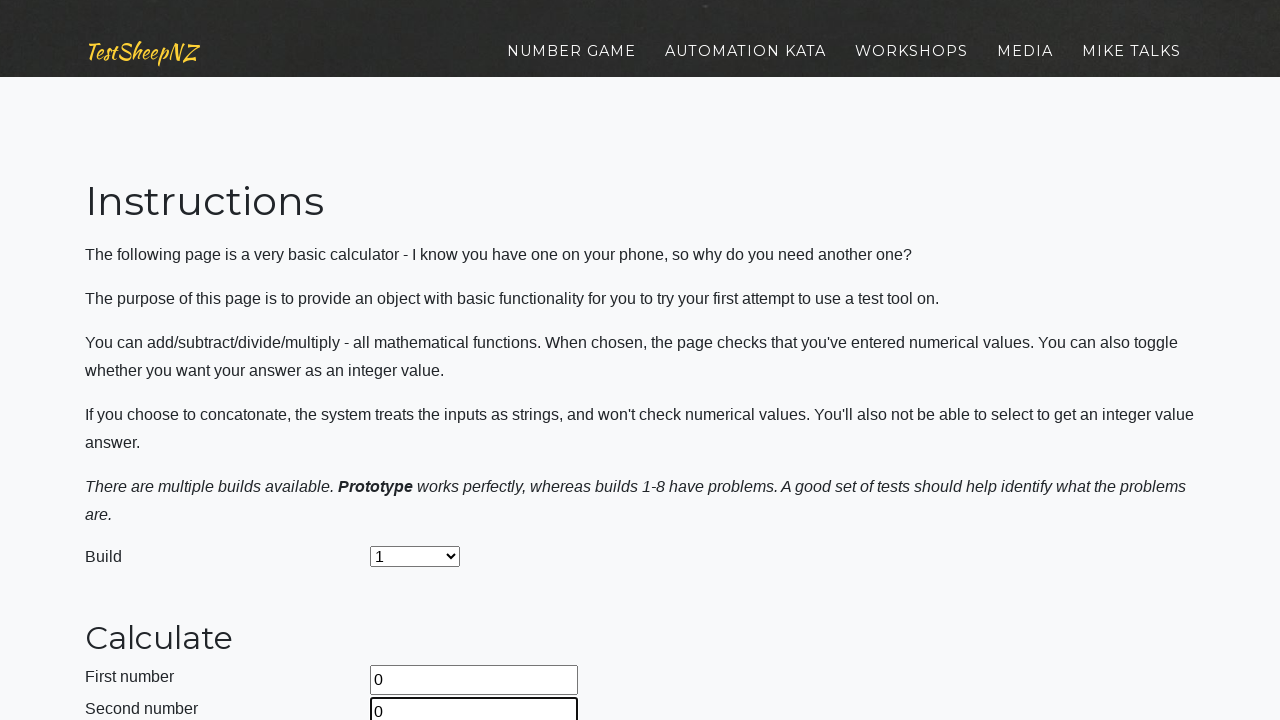

Selected Divide operation from dropdown on #selectOperationDropdown
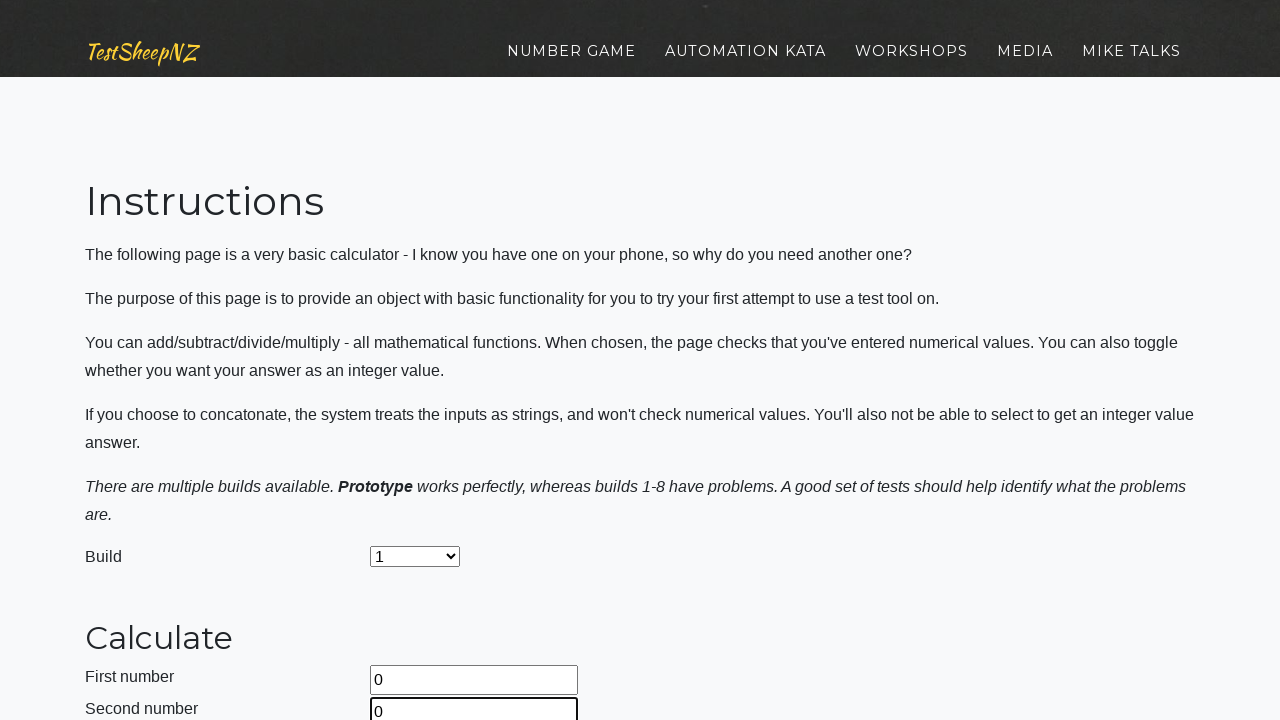

Clicked calculate button to perform division by zero at (422, 361) on #calculateButton
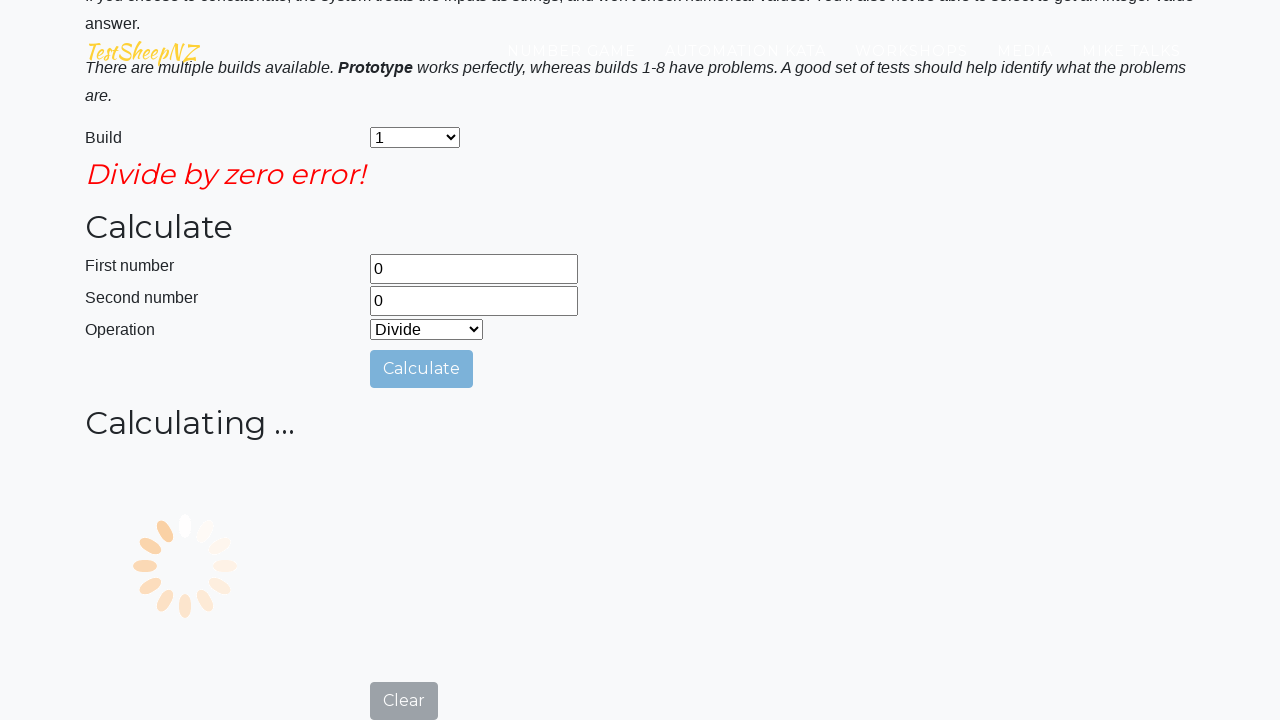

Retrieved error message from error field
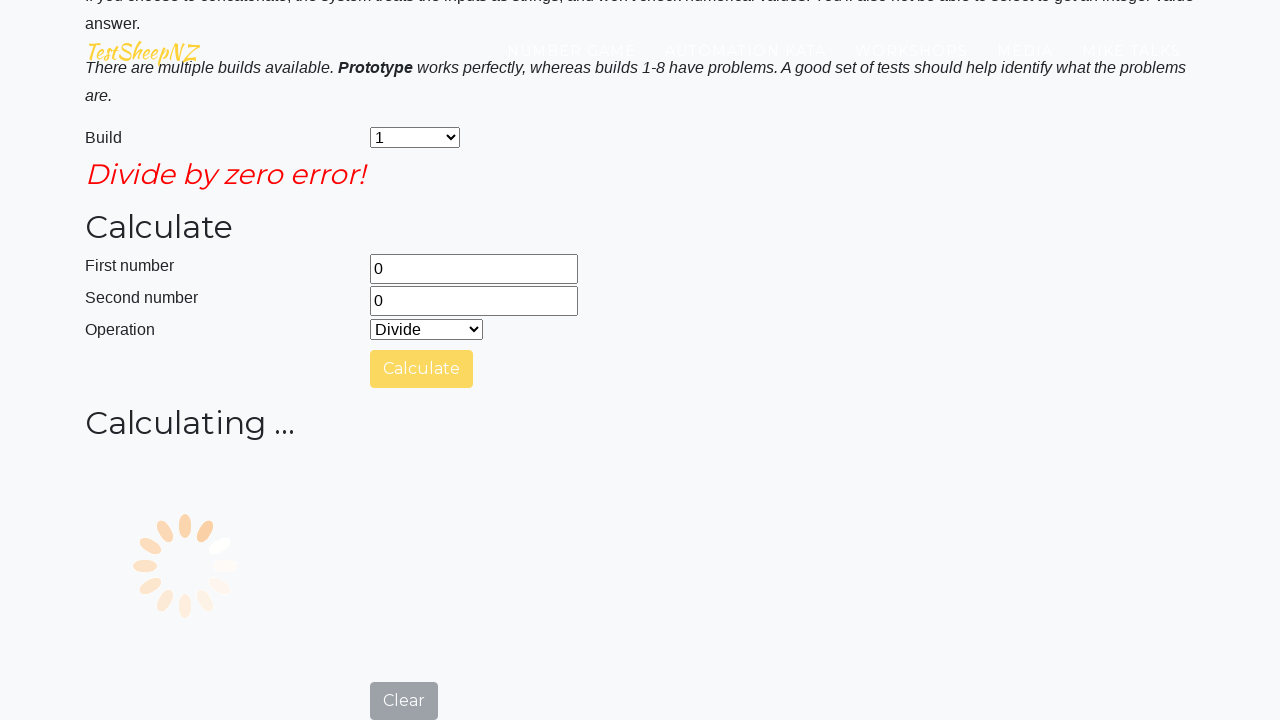

Verified division by zero error message is correct
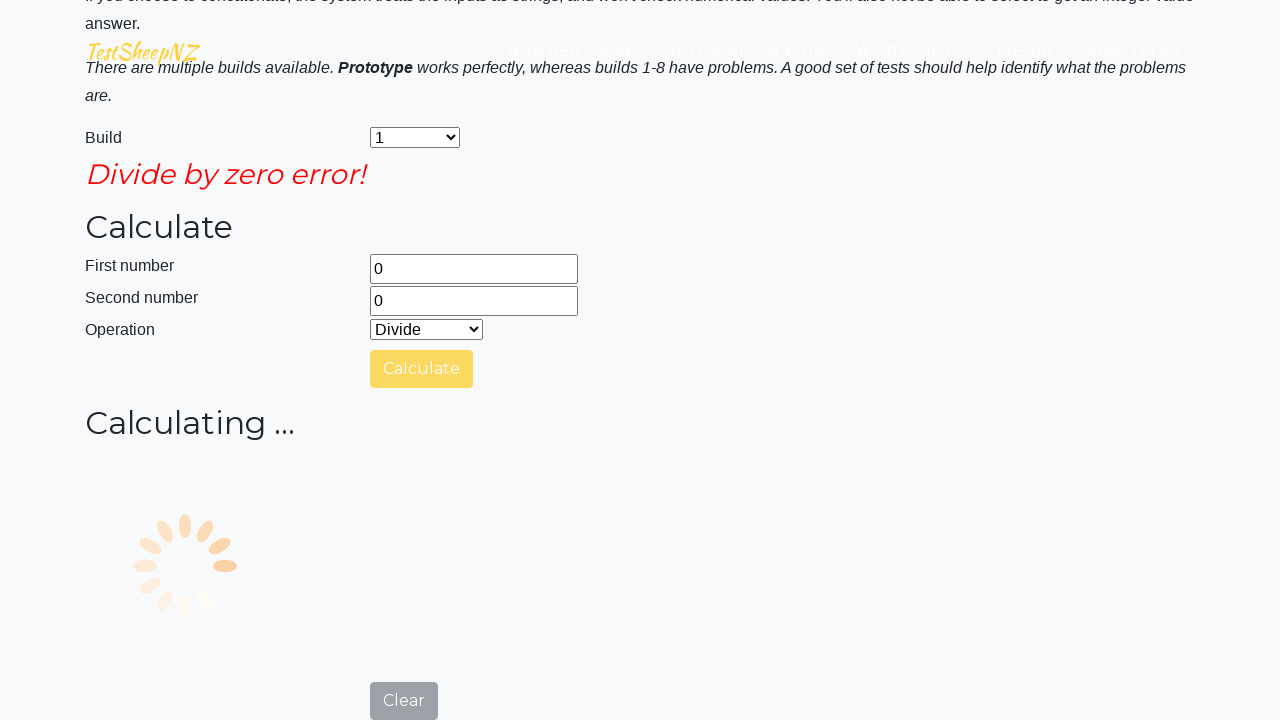

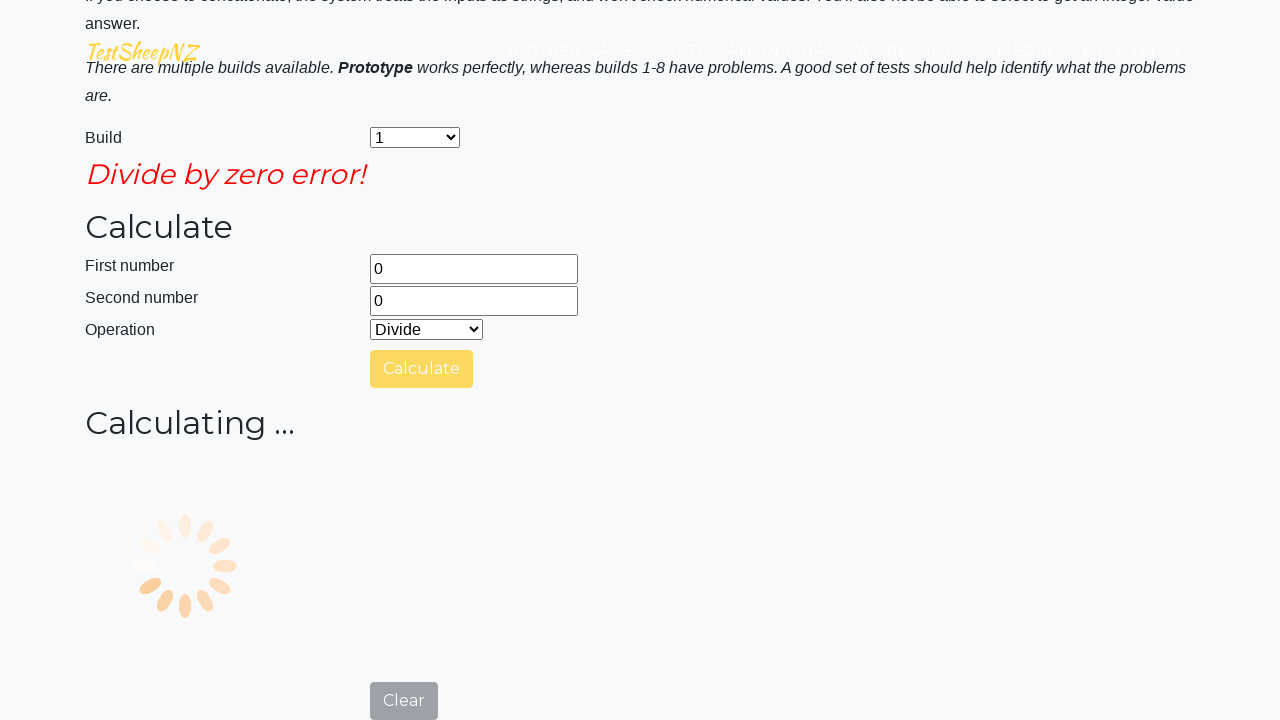